Tests hovering over an About link and then clicking a Leadership link in the header

Starting URL: https://qap.dev

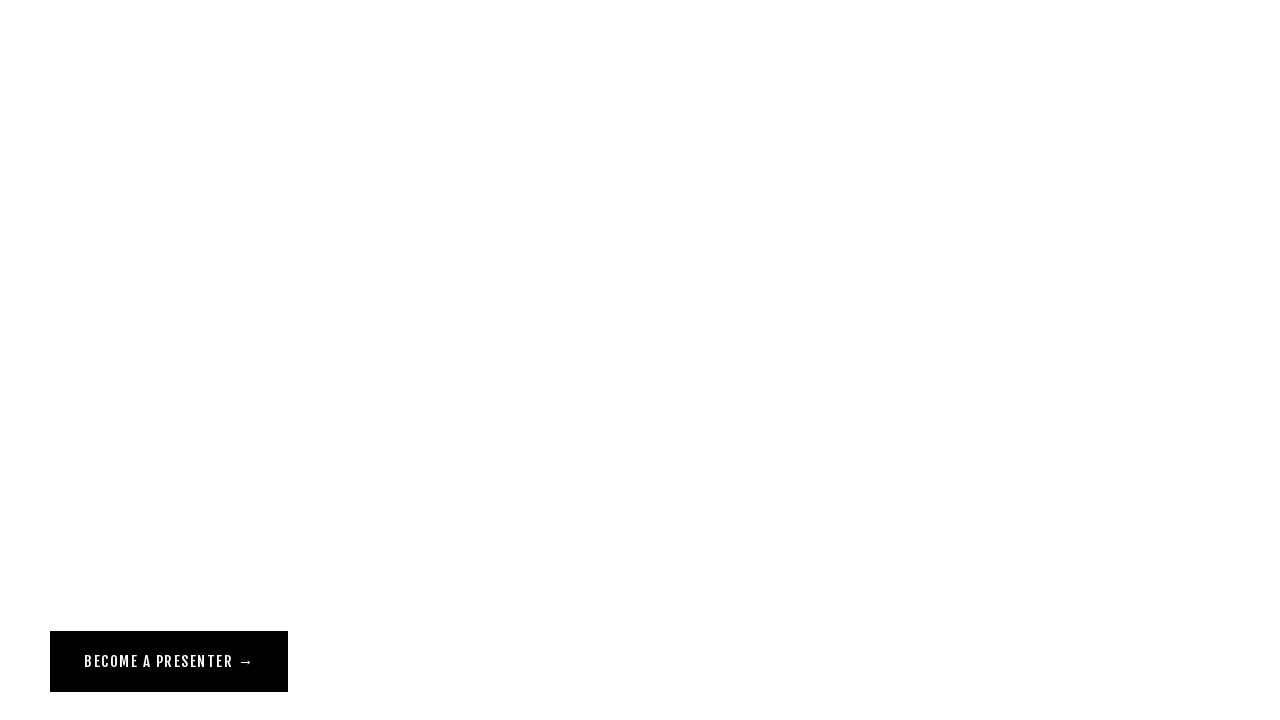

Hovered over the About link in header at (71, 56) on a[href="/about"]
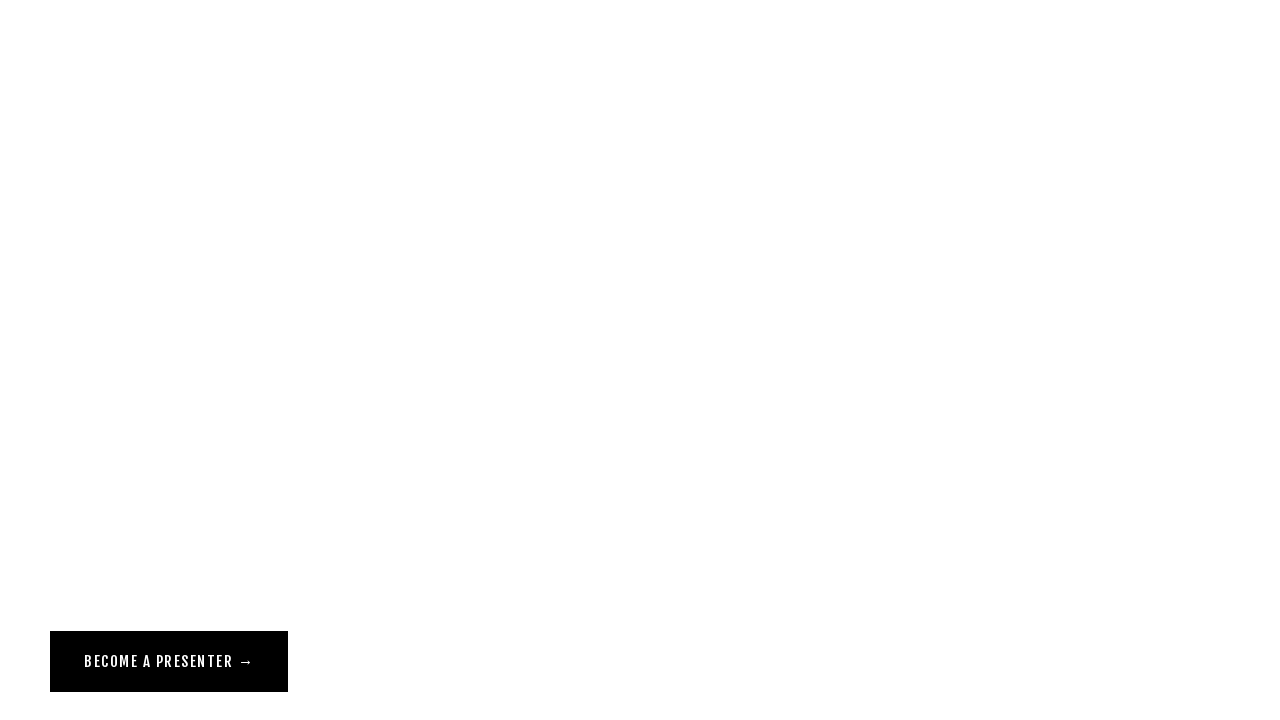

Clicked the Leadership link in header at (92, 124) on a[href="/leadership"][class*=Header]
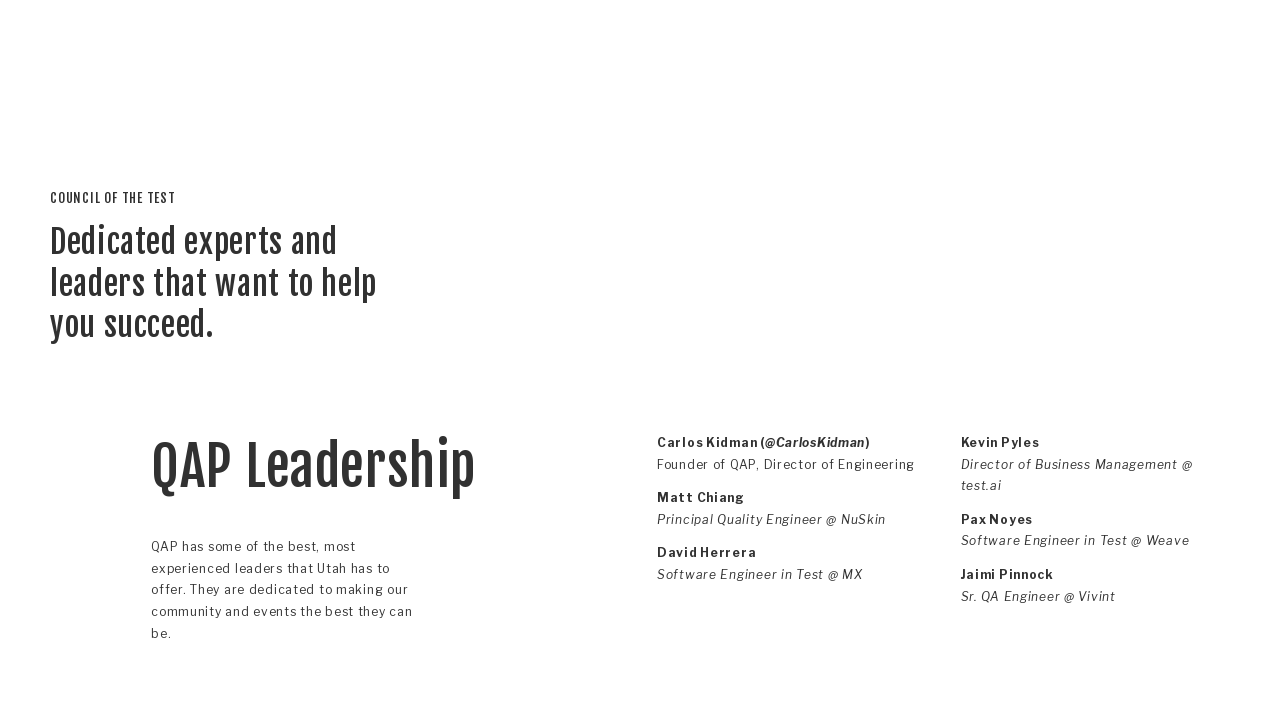

Leadership page loaded with Carlos Kidman content visible
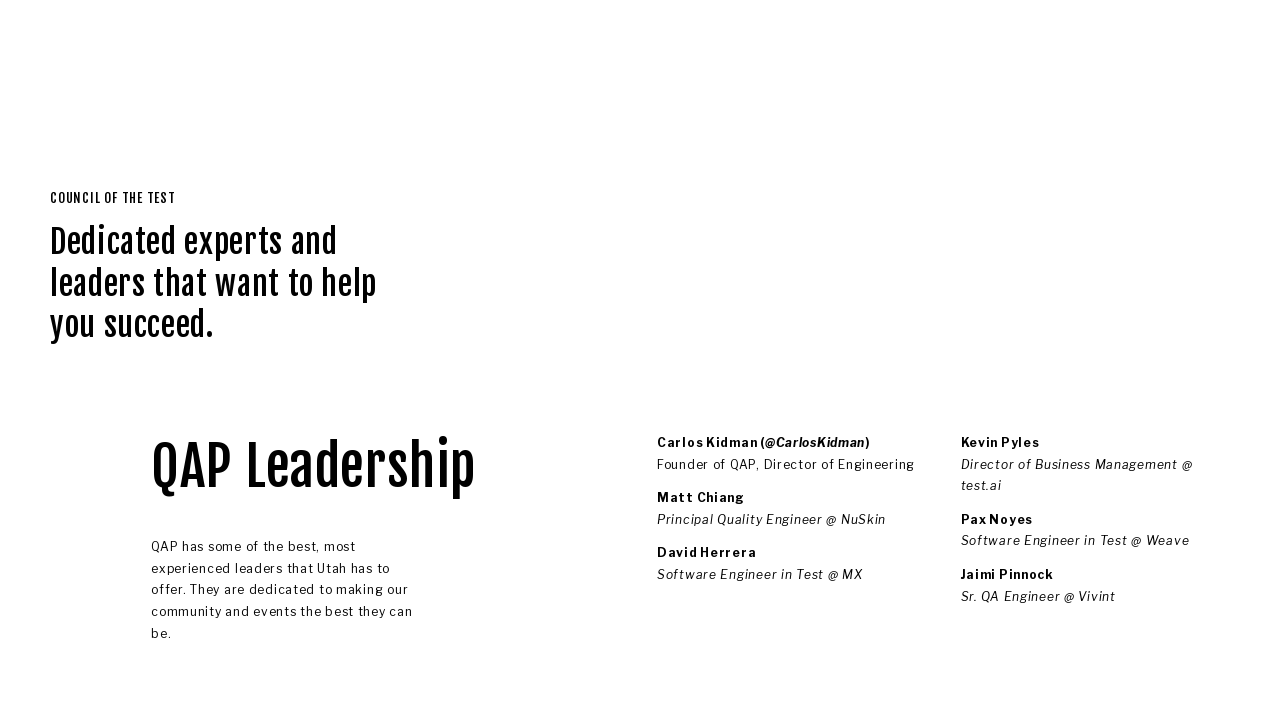

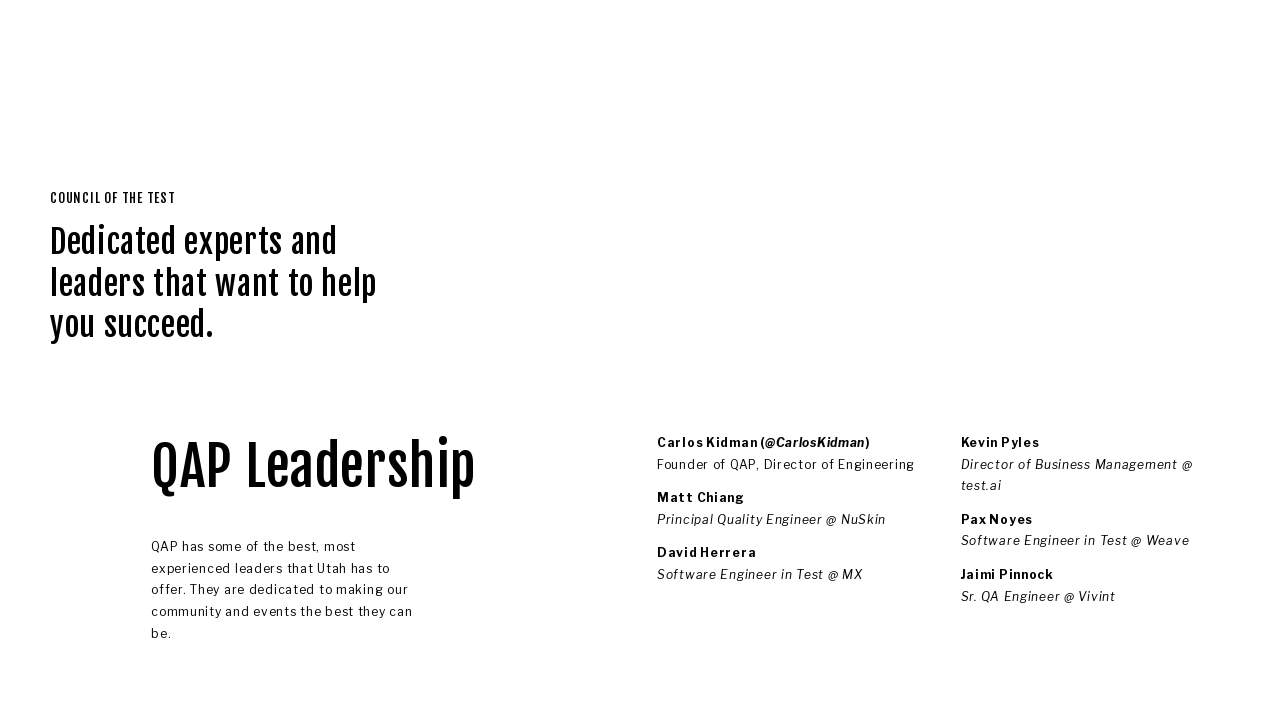